Tests selecting an option from the dropdown list

Starting URL: http://the-internet.herokuapp.com/dropdown

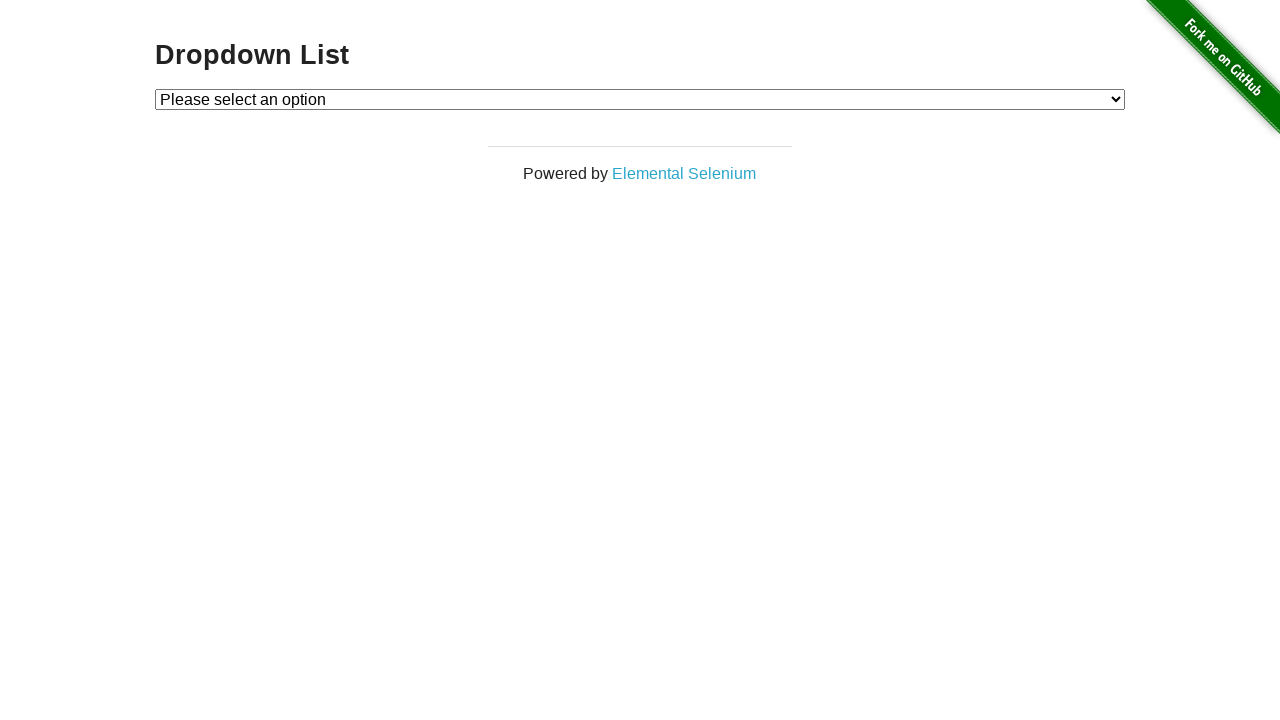

Navigated to dropdown page
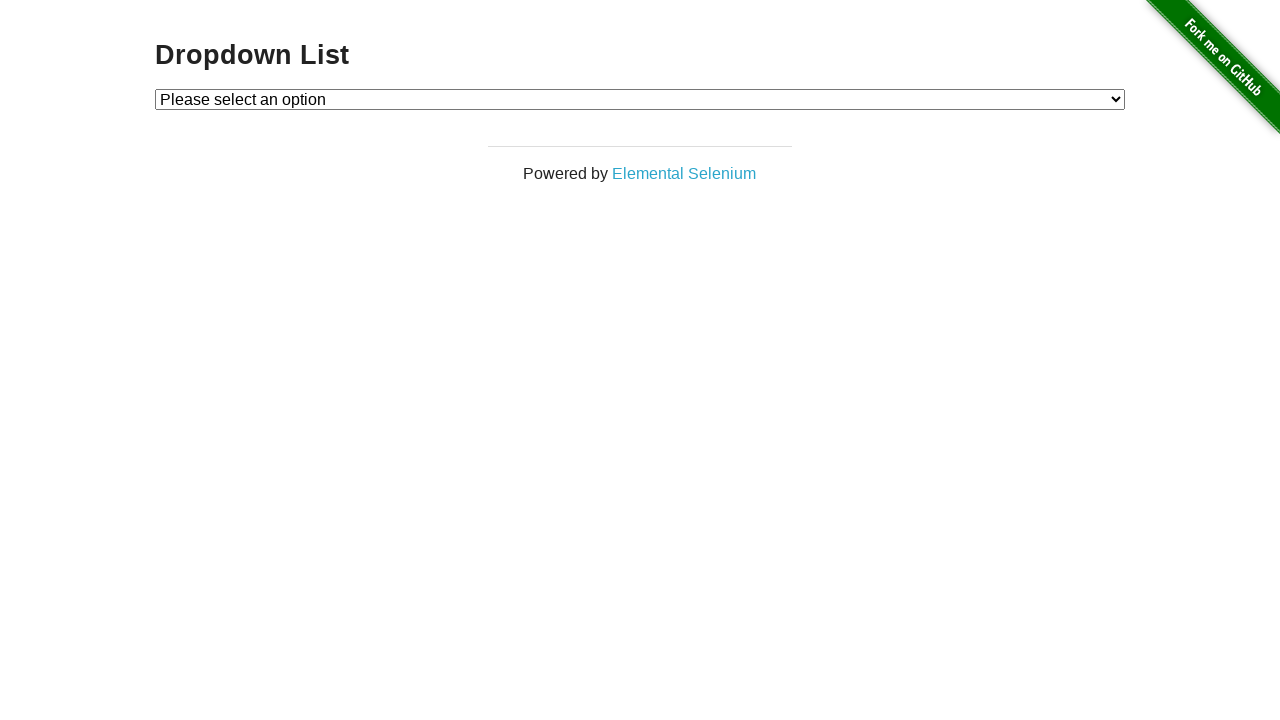

Selected Option 1 from dropdown list on select#dropdown
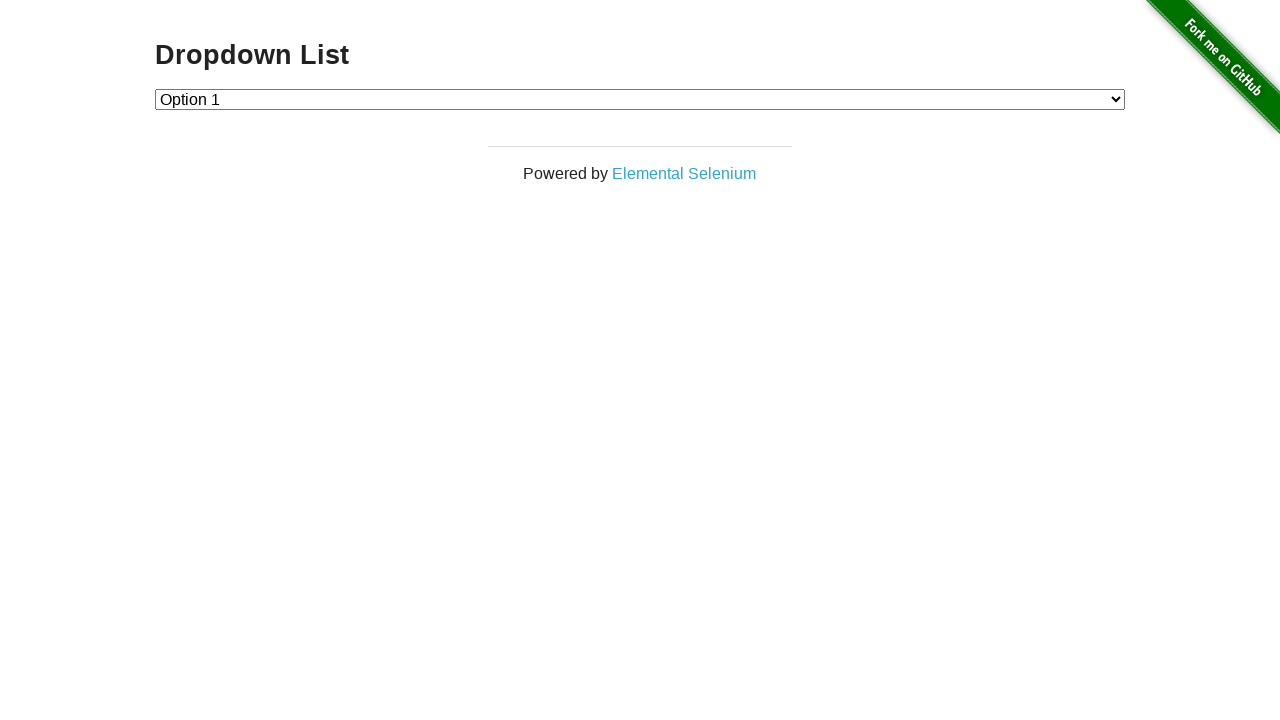

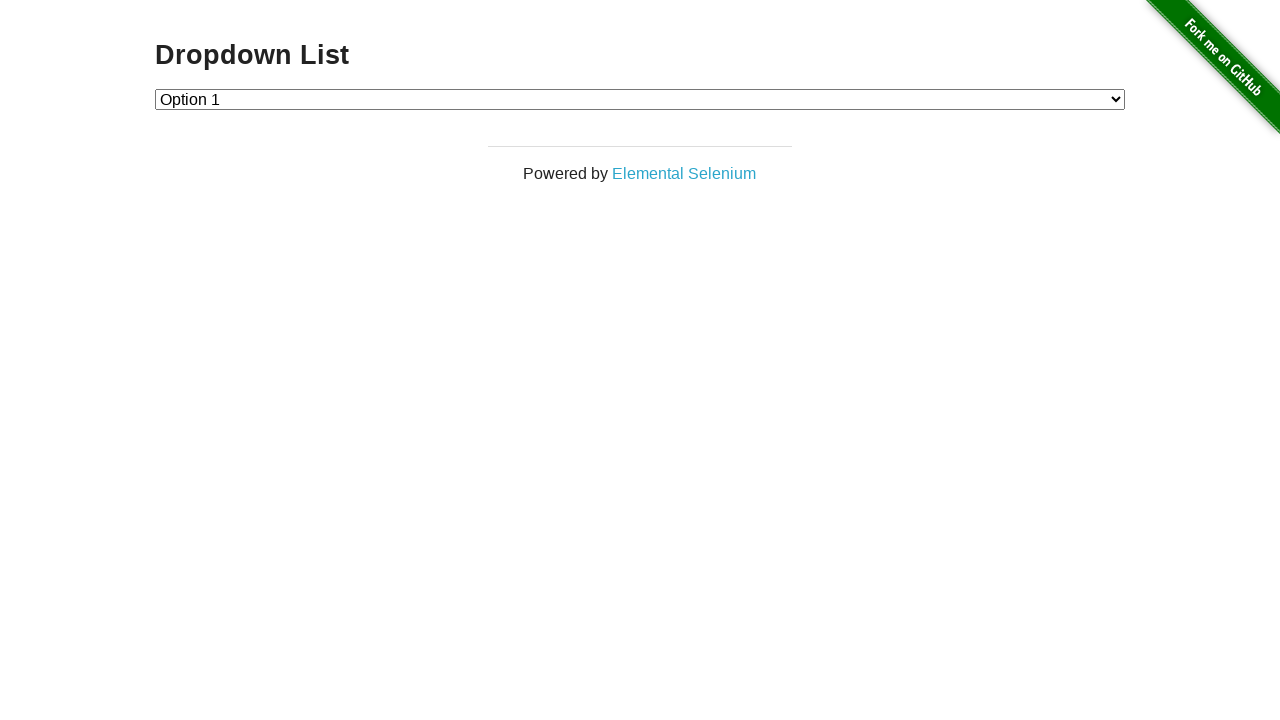